Tests dynamic loading page with a short timeout by clicking start button and verifying the loading indicator and final "Hello World!" text.

Starting URL: https://automationfc.github.io/dynamic-loading/

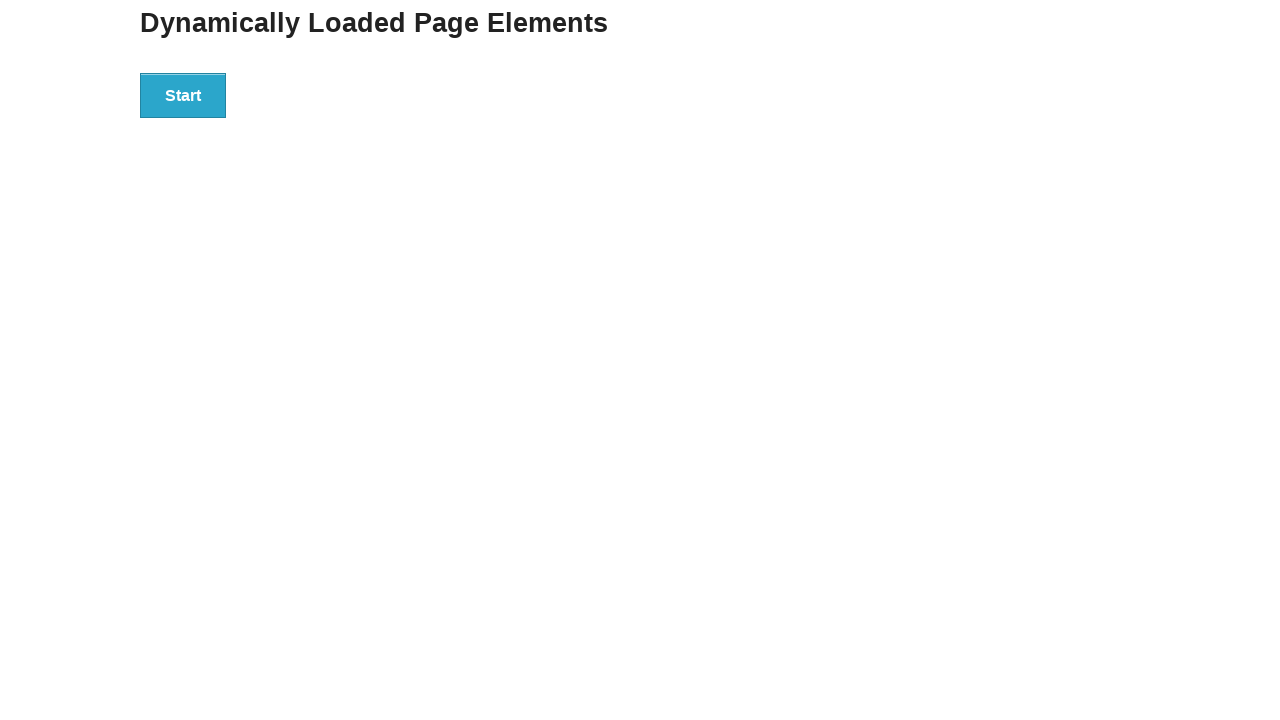

Clicked start button to trigger dynamic loading at (183, 95) on div#start > button
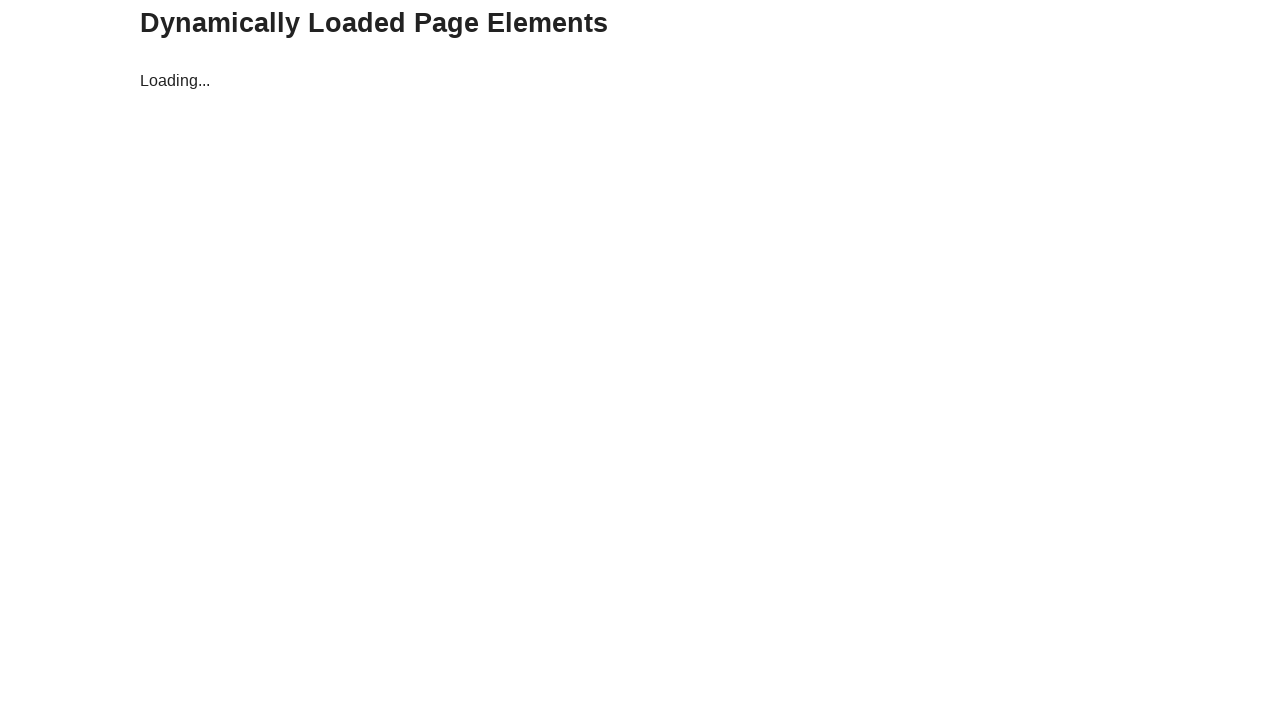

Loading indicator appeared on page
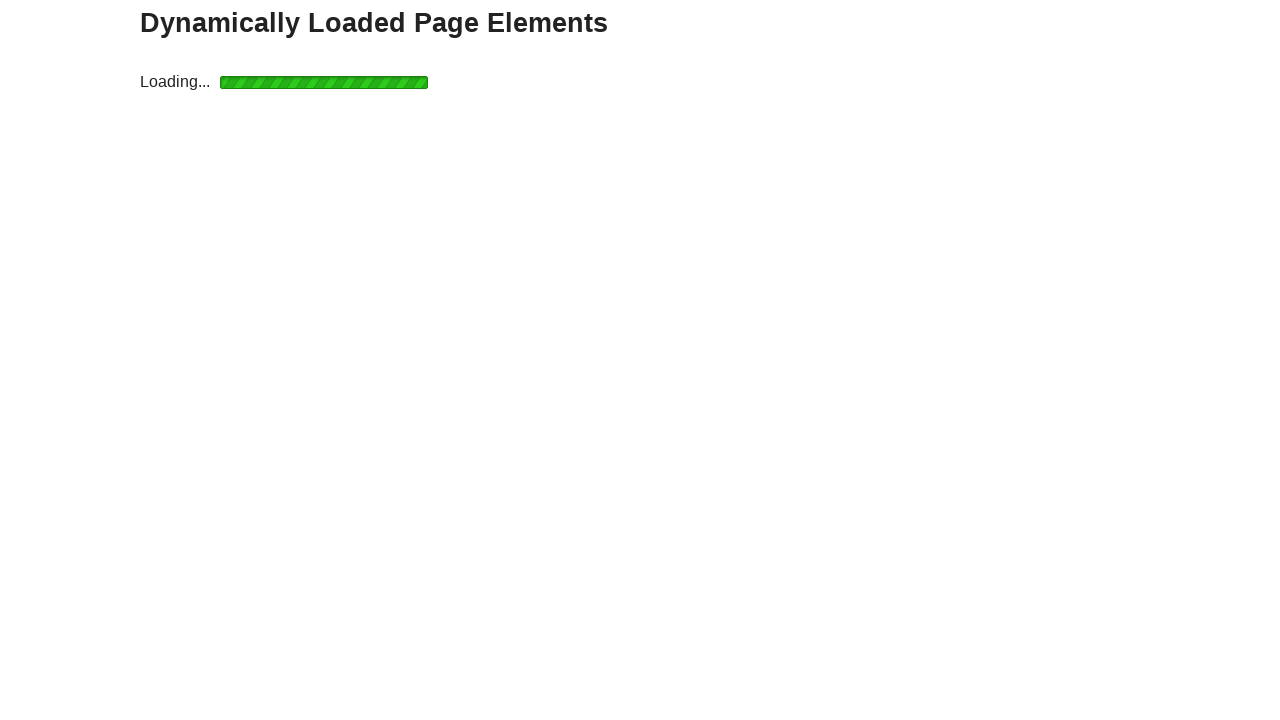

Finish text element loaded after dynamic loading completed
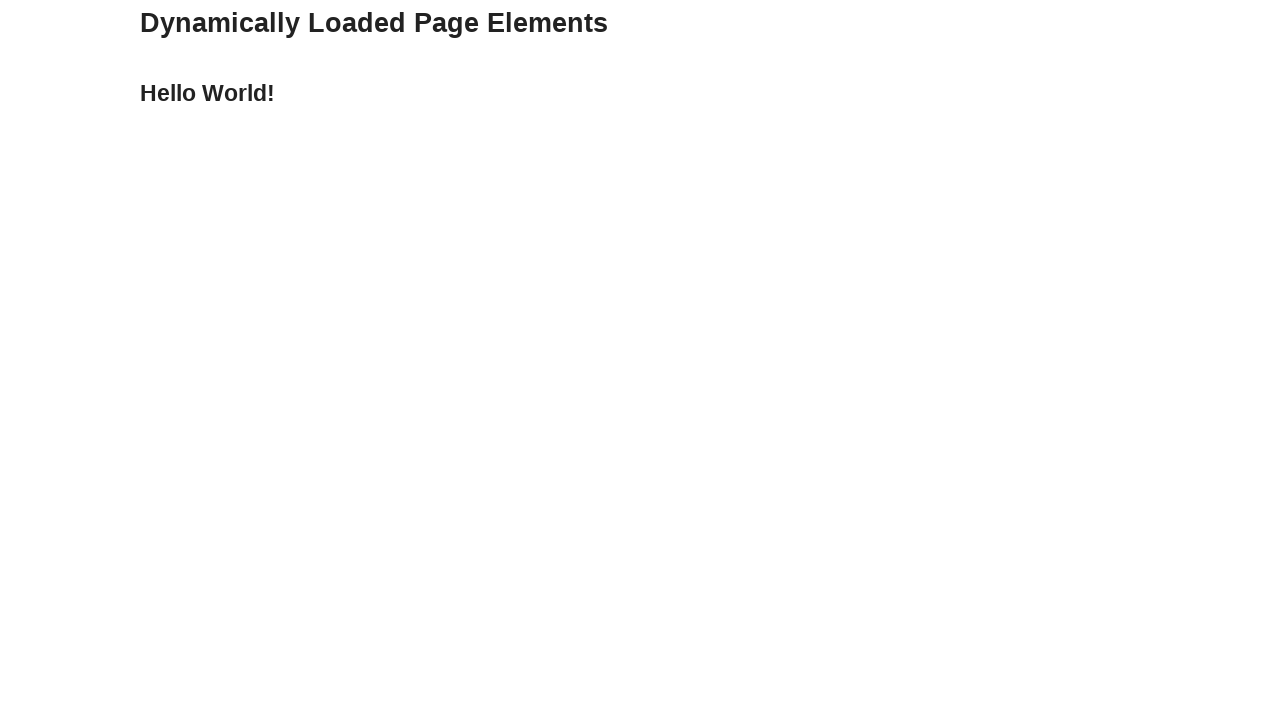

Verified 'Hello World!' text is displayed
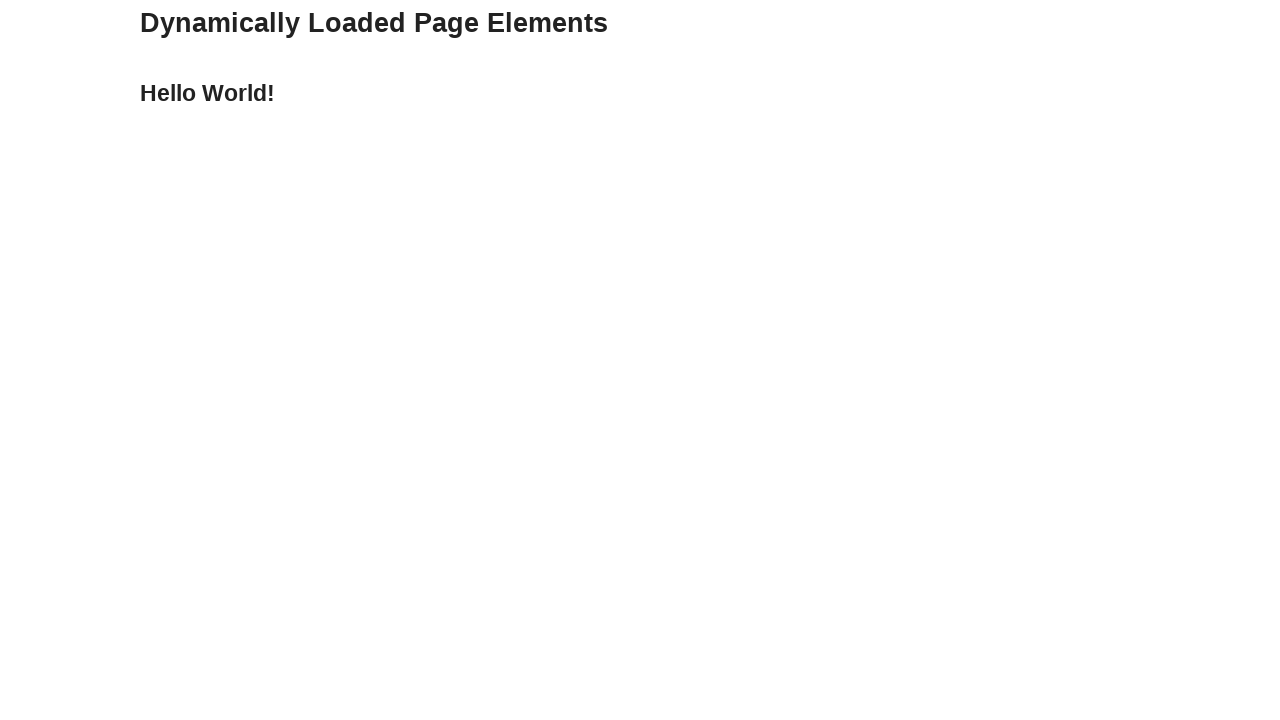

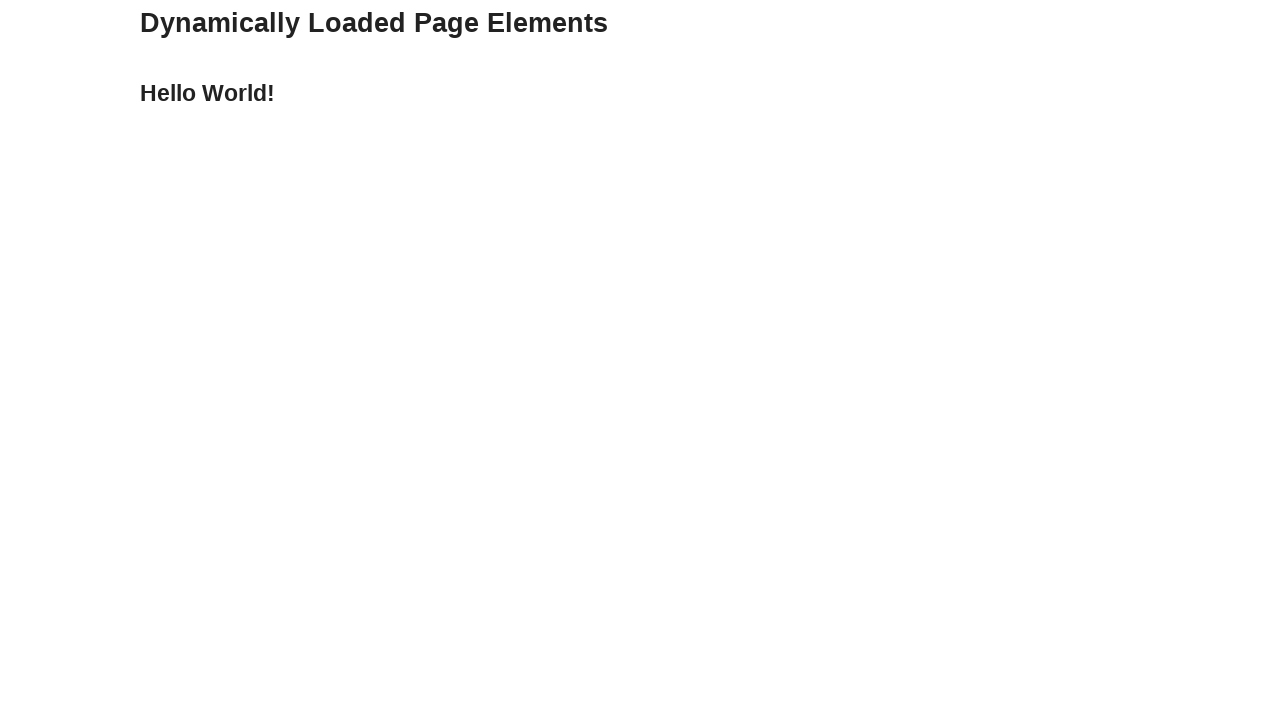